Opens a hospitality portal page and maximizes the browser window. This is a basic page load verification test.

Starting URL: https://www.fourthhospitality.com/portal/default.asp?strCode=QC9059

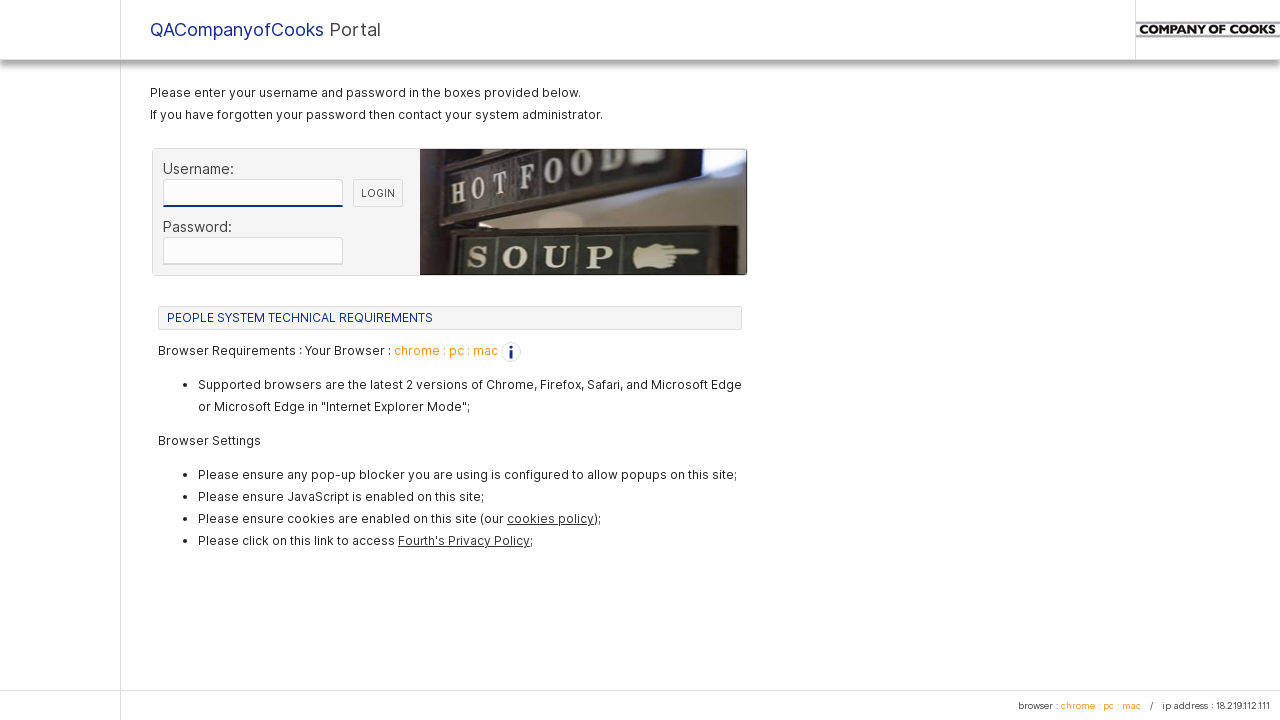

Navigated to Fourth Hospitality portal page
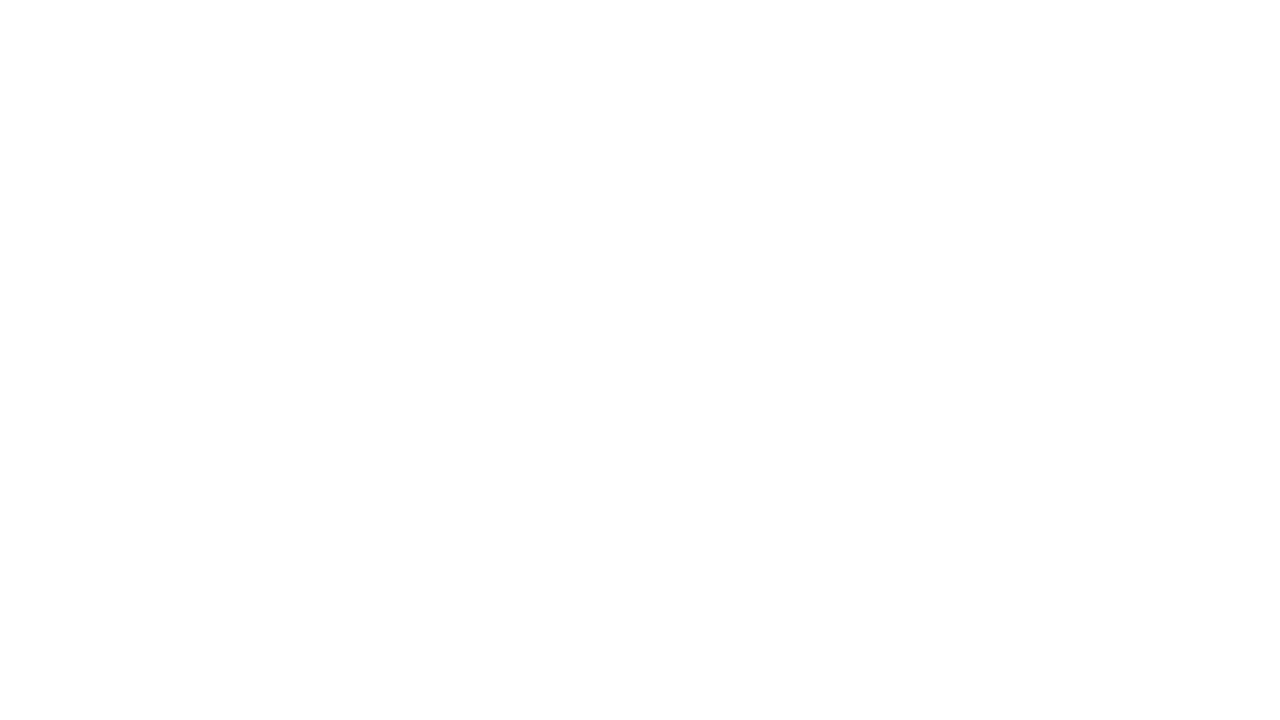

Maximized browser window to 1920x1080
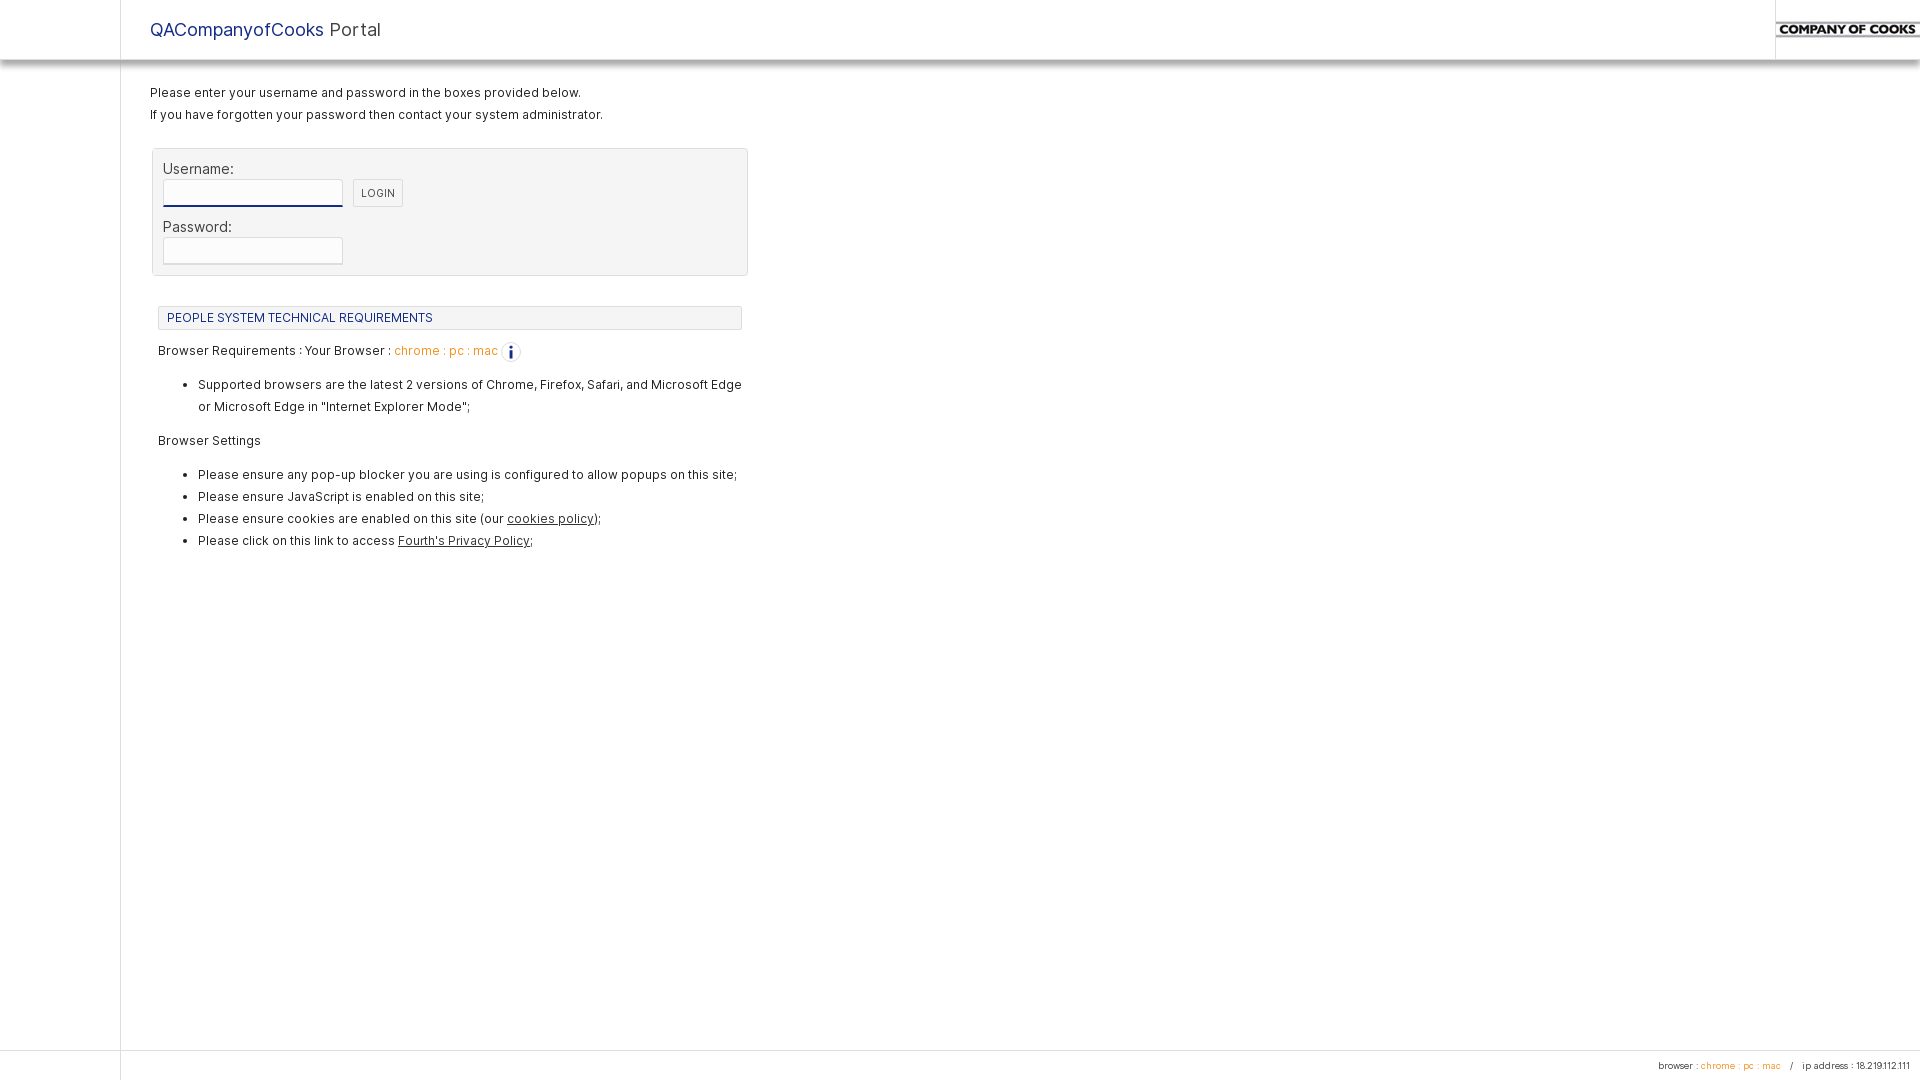

Page DOM content loaded successfully
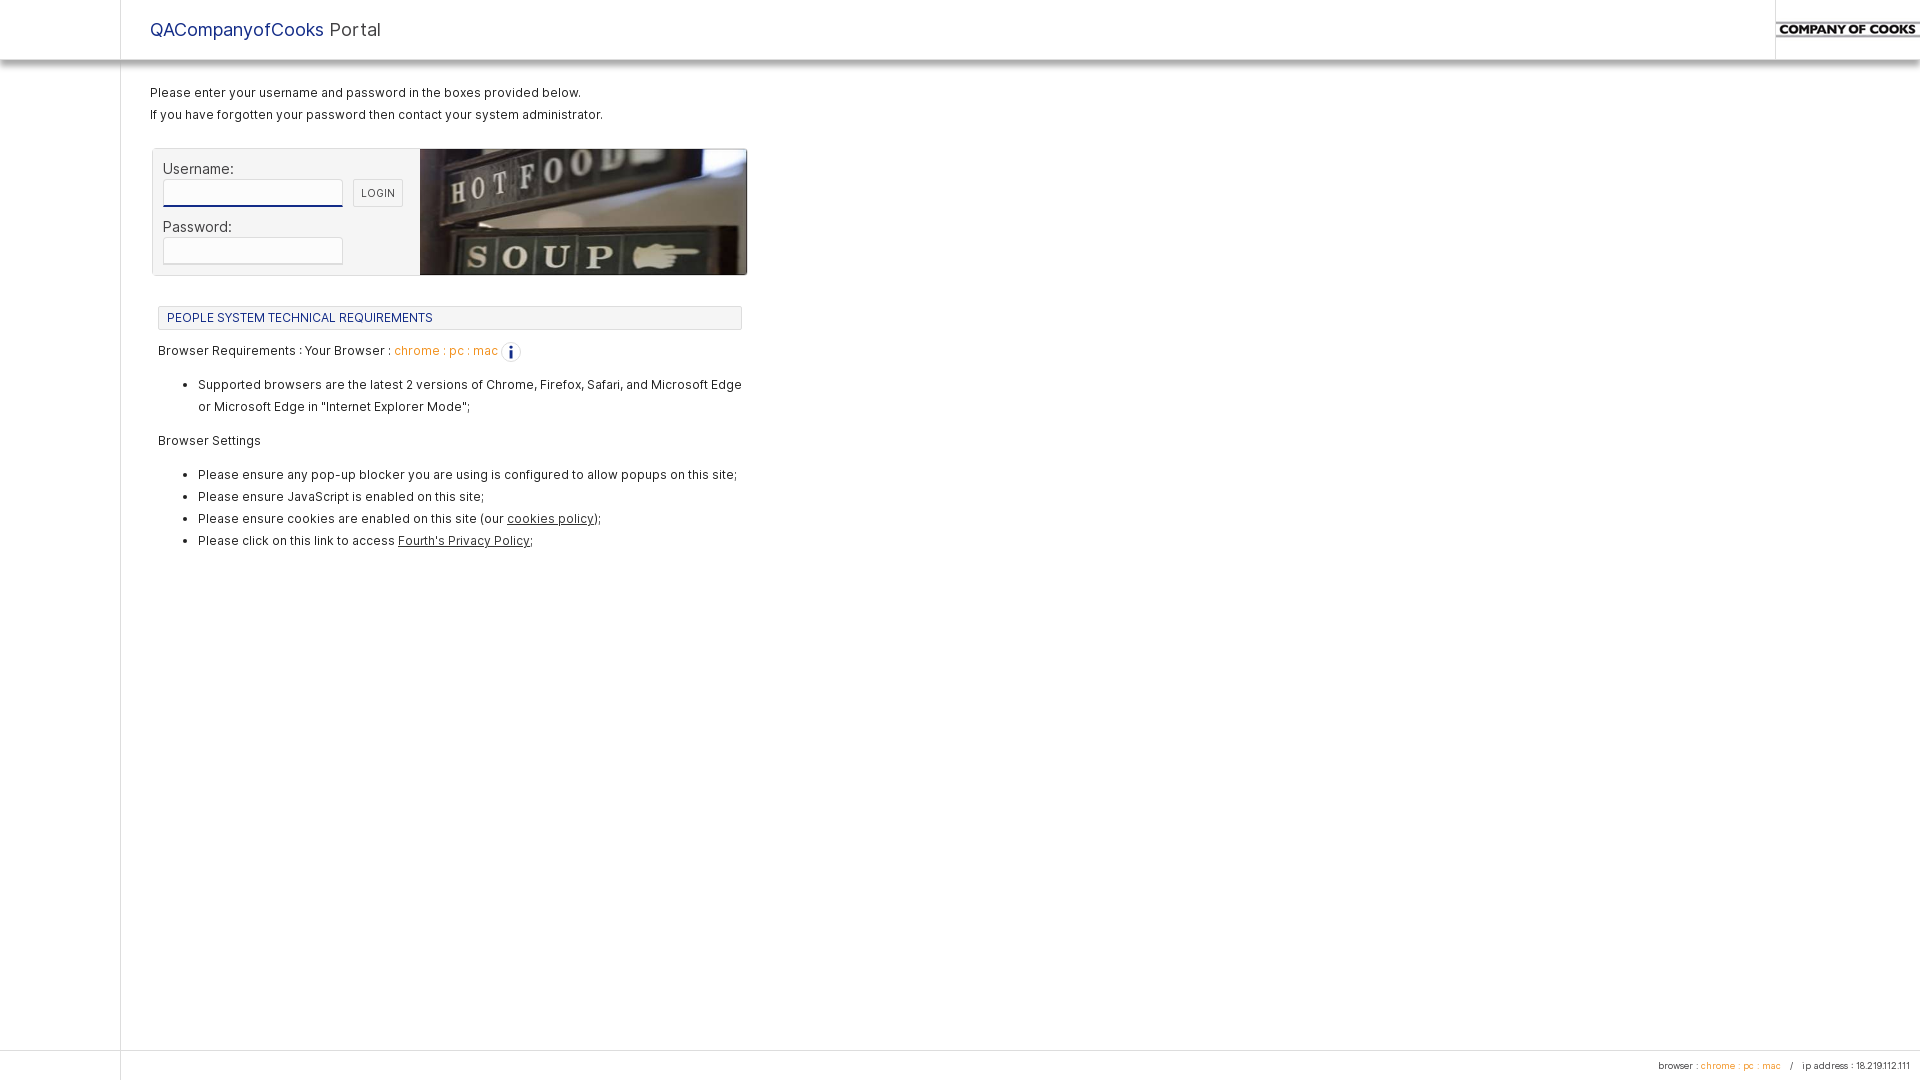

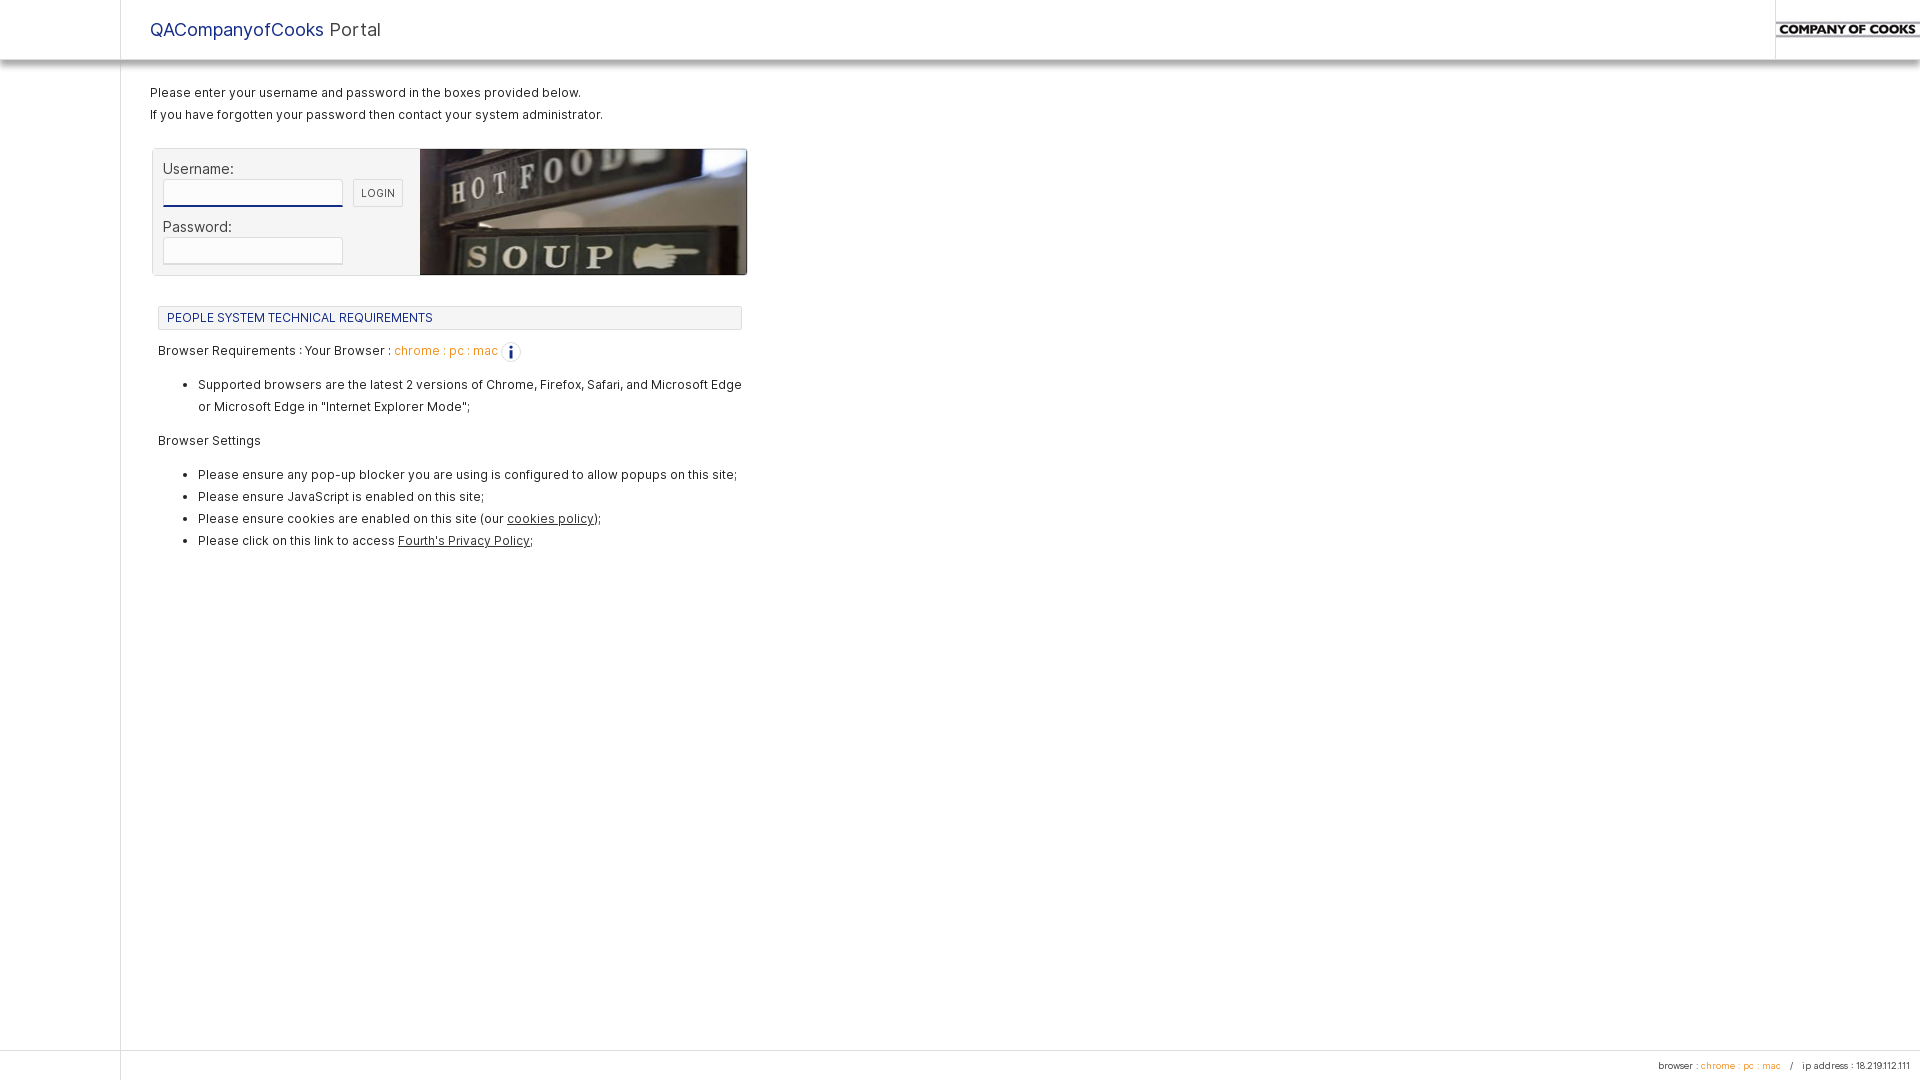